Tests user registration flow on VMAccount page by clicking register option, filling in user details, accepting terms, and submitting the registration form

Starting URL: https://accounts.vmmaps.com/

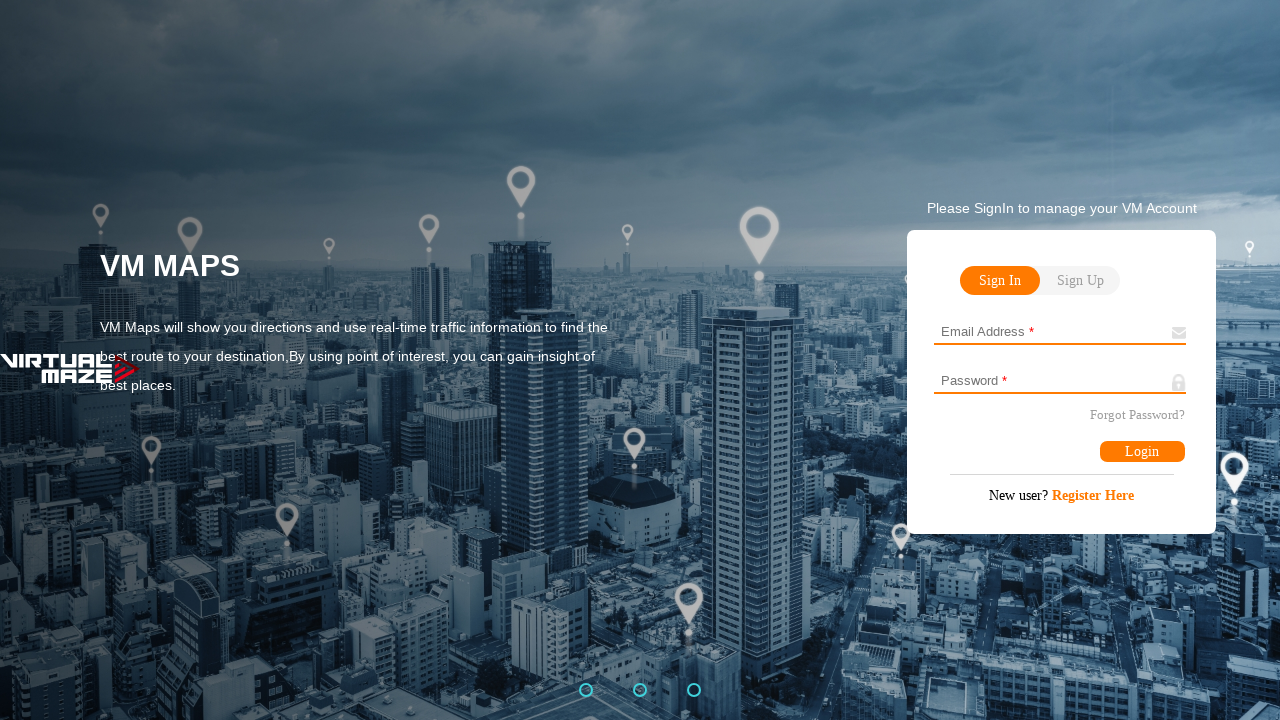

Clicked Register here option on VMAccount page at (1062, 498) on #registerHere
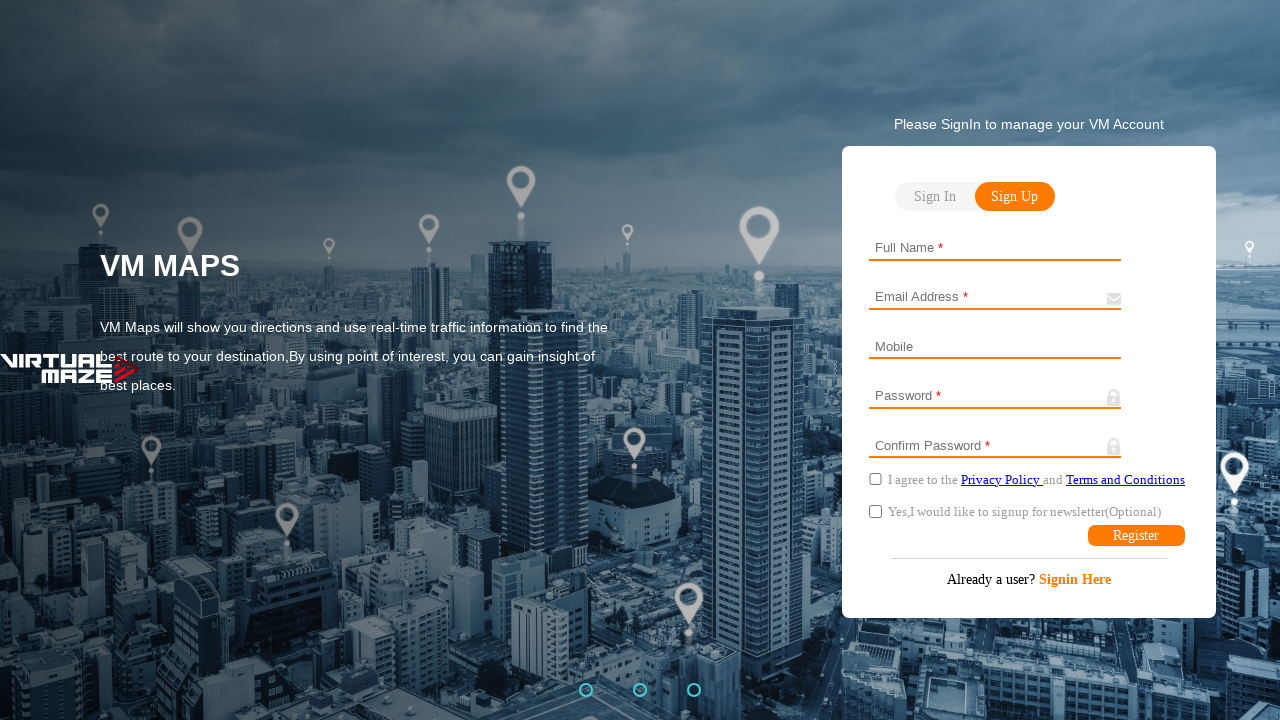

Filled in username field with 'John Smith' on #signup-username
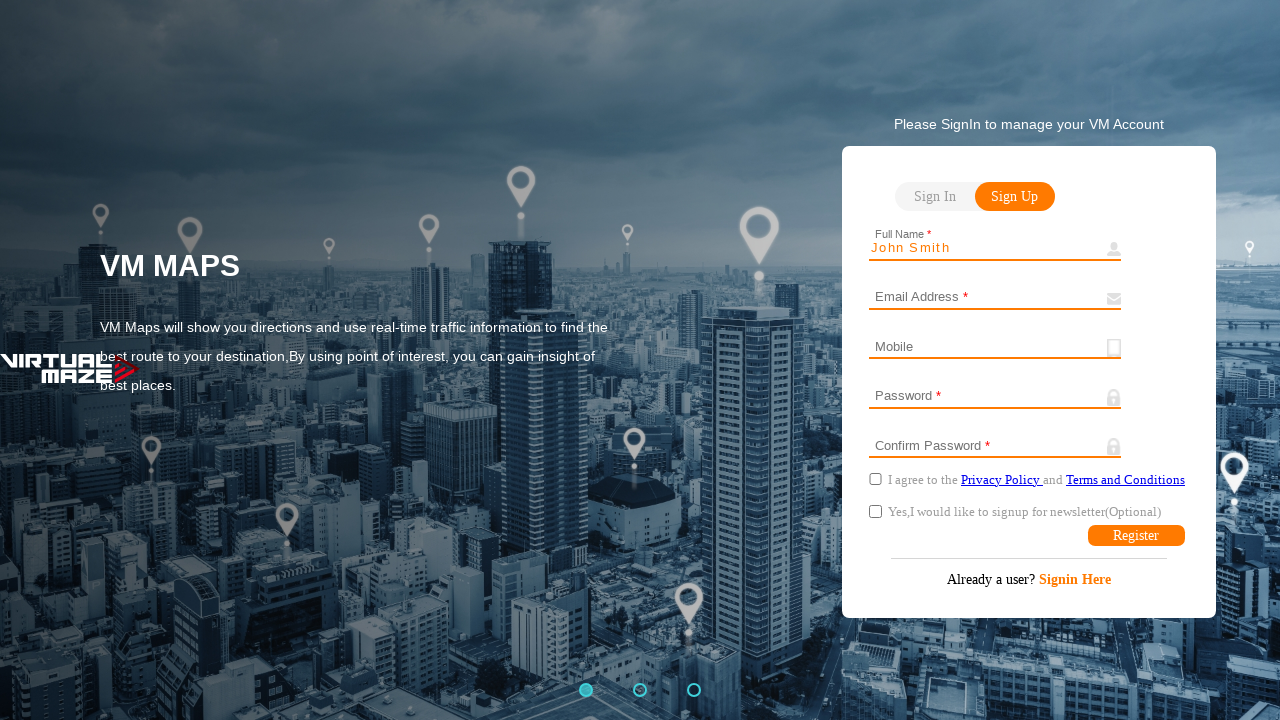

Filled in email field with 'johnsmith428@example.com' on #signup-email
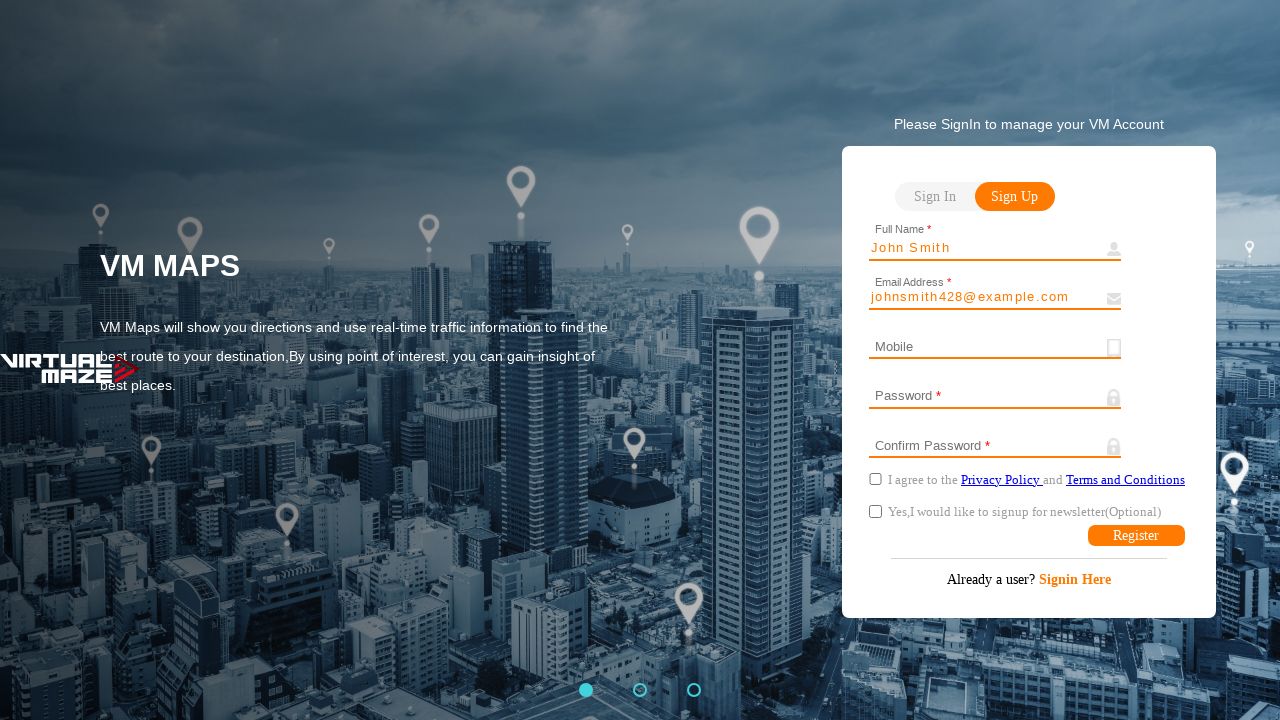

Filled in password field on #signup-password
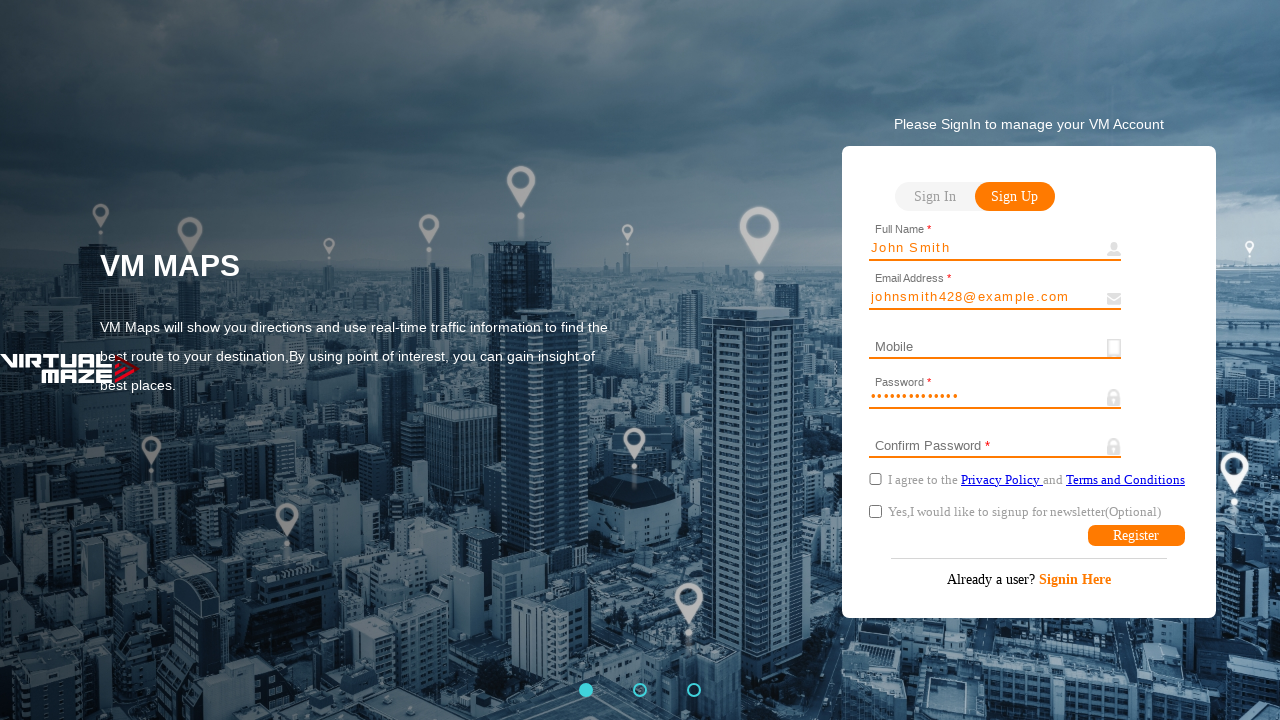

Filled in confirm password field on #signup-confirmPassword
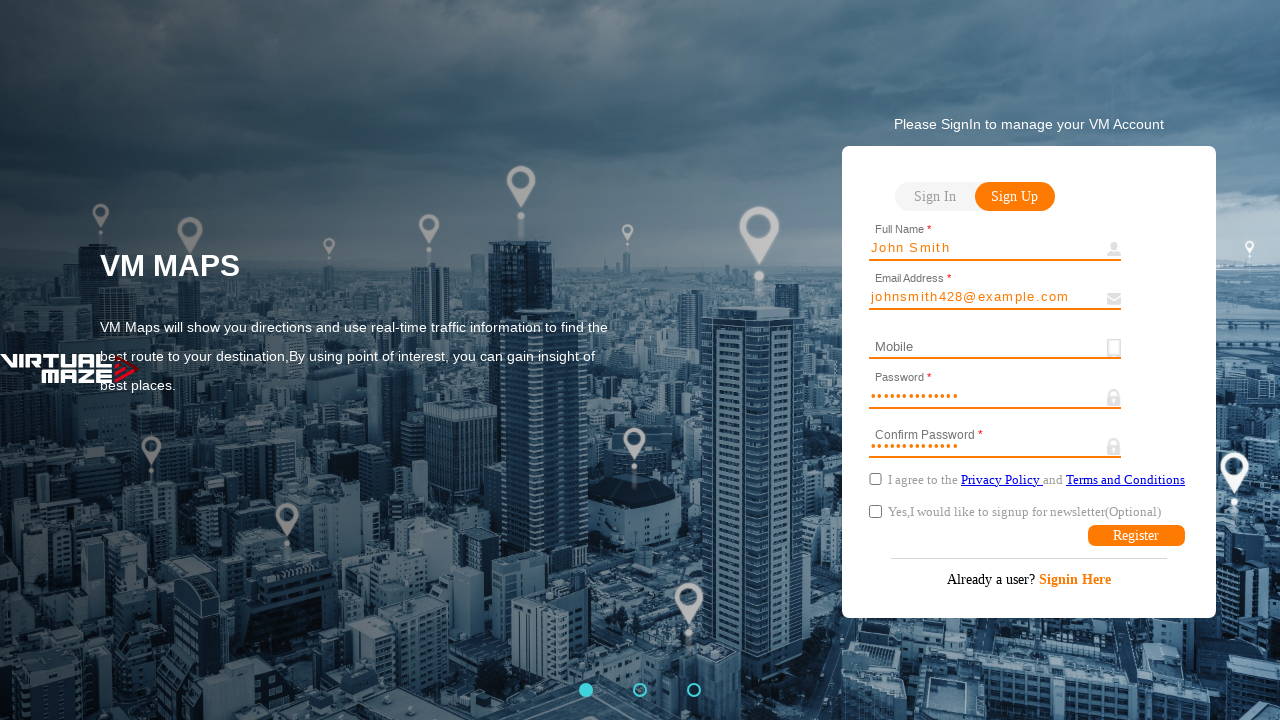

Accepted terms and conditions at (875, 479) on #terms-vms-policy
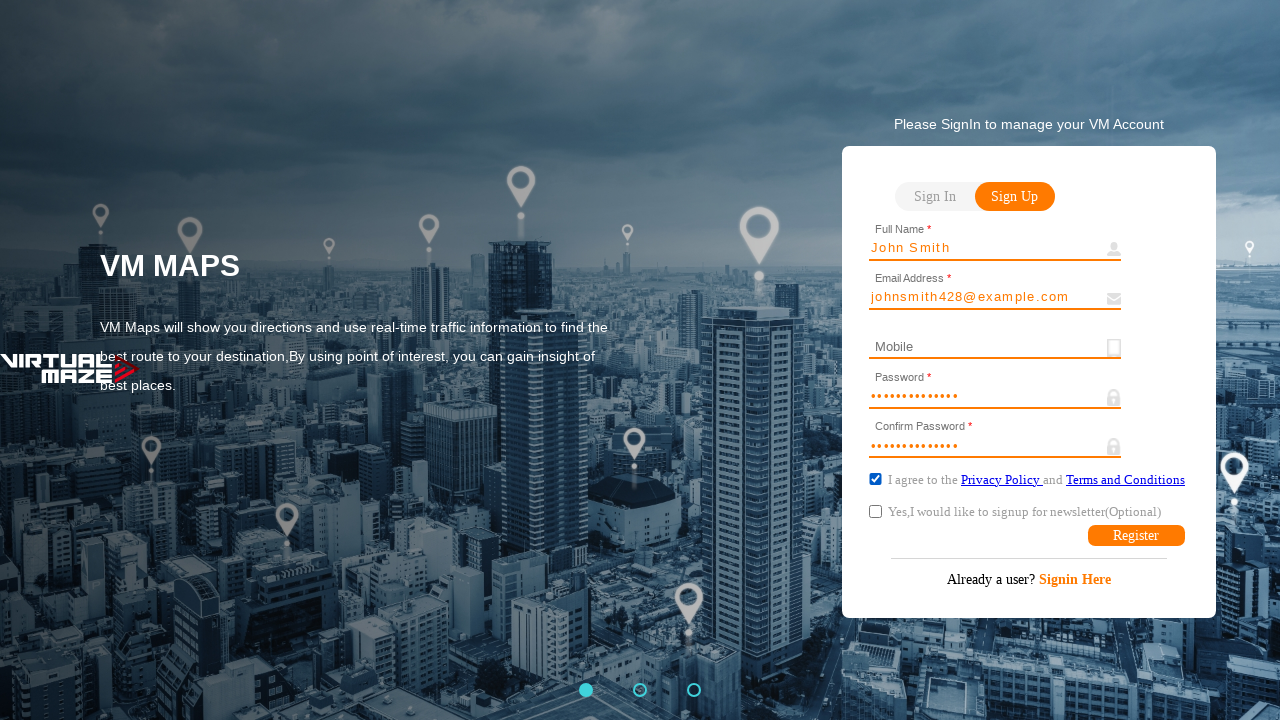

Submitted registration form at (1136, 536) on #signup-submit-text
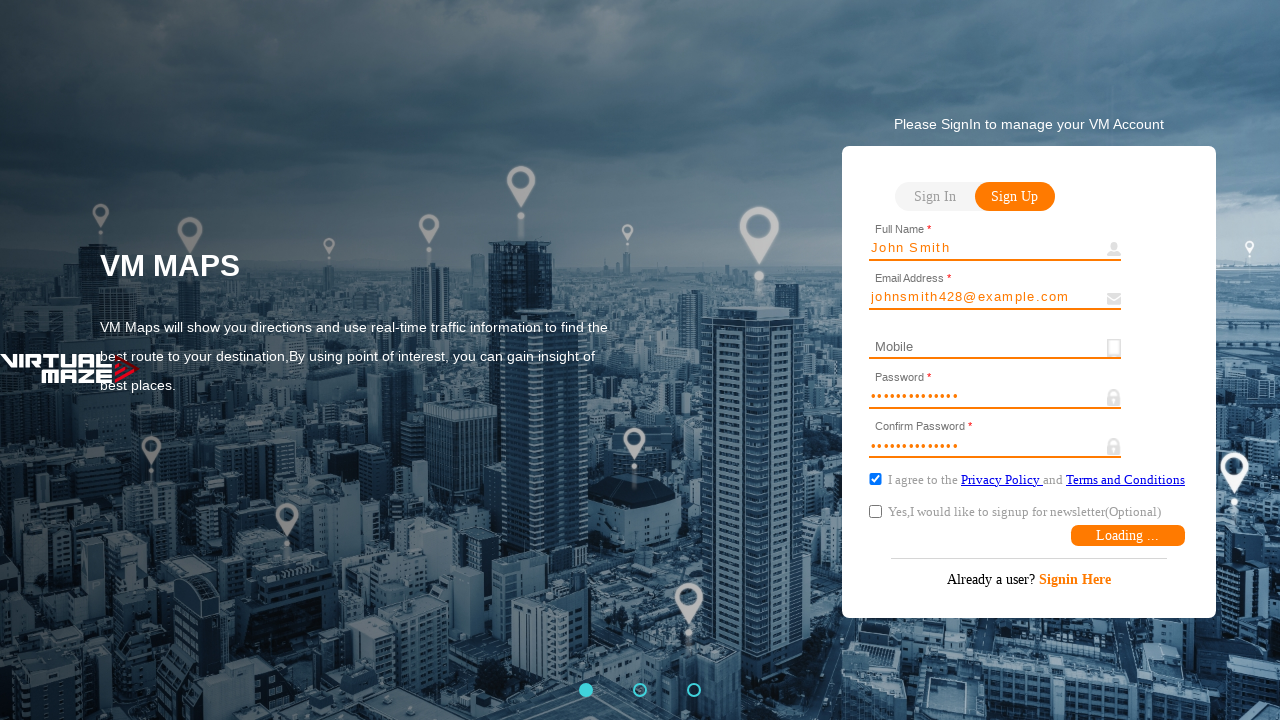

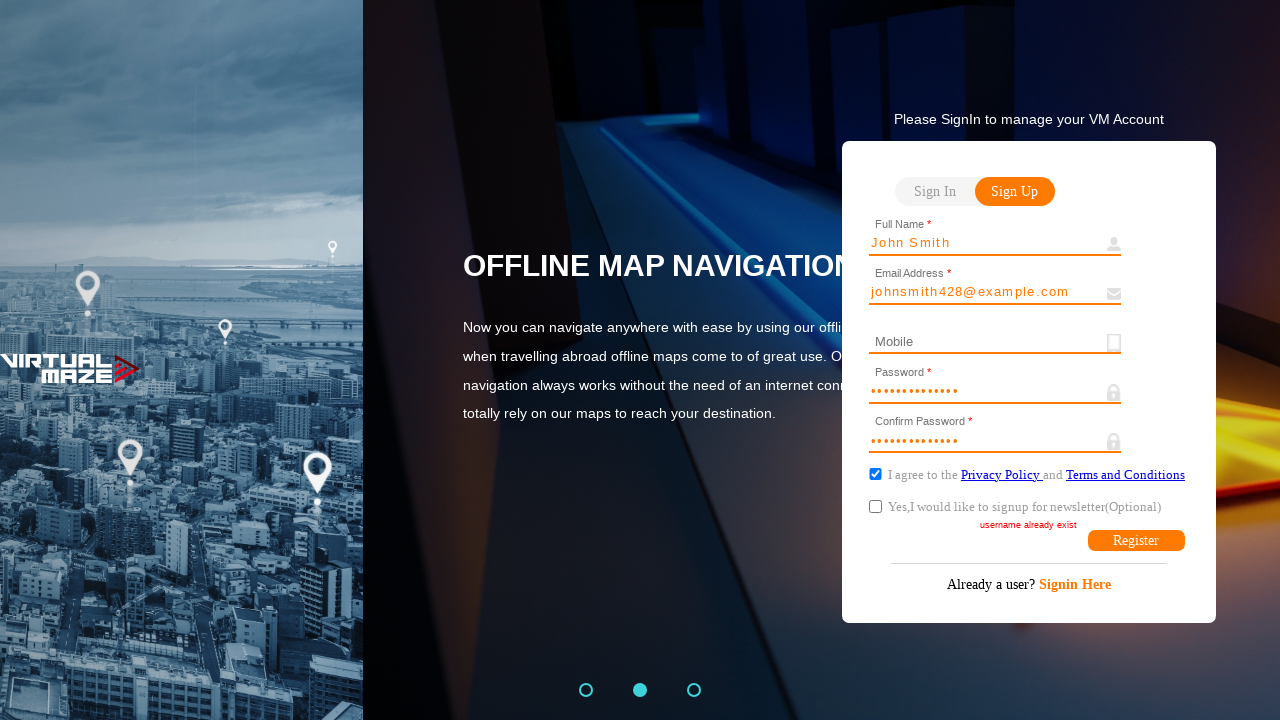